Tests XPath axes functionality by selecting checkboxes for specific users and retrieving player details from a table on a practice page

Starting URL: https://selectorshub.com/xpath-practice-page/

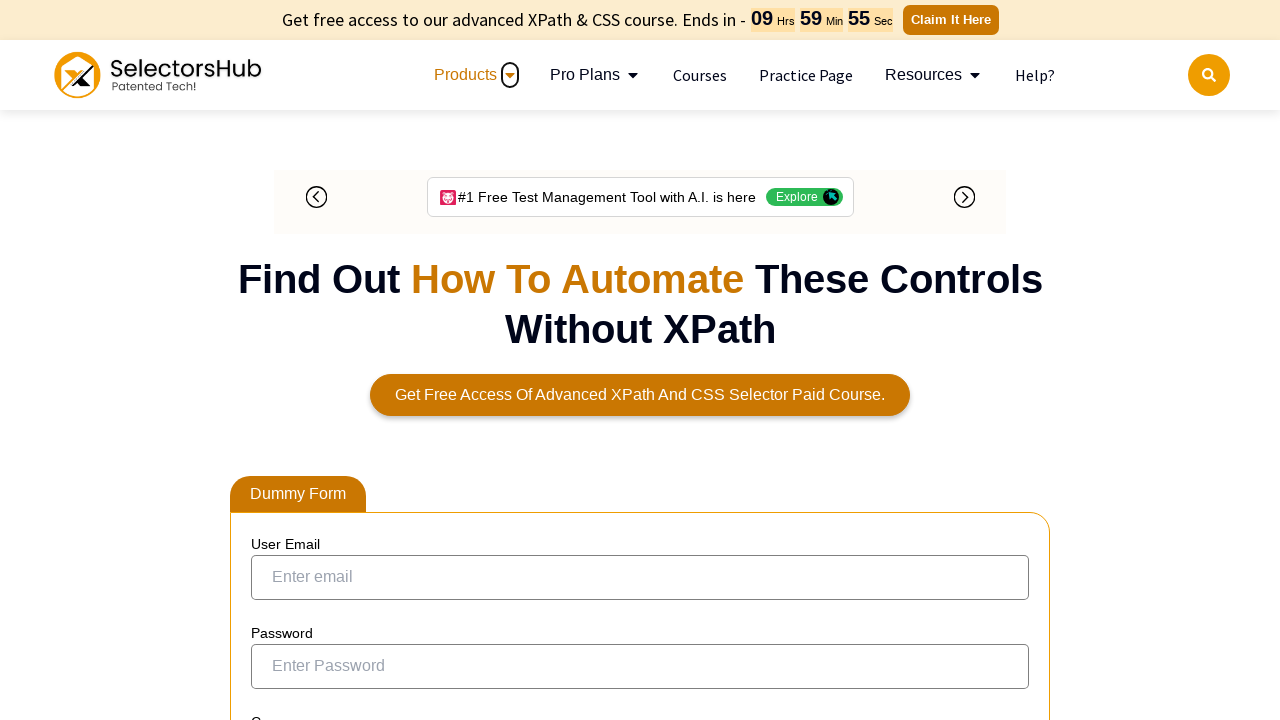

Selected checkbox for Joe.Root using XPath ancestor axis at (274, 353) on xpath=//a[text()='Joe.Root']/ancestor::tr//input[@type='checkbox']
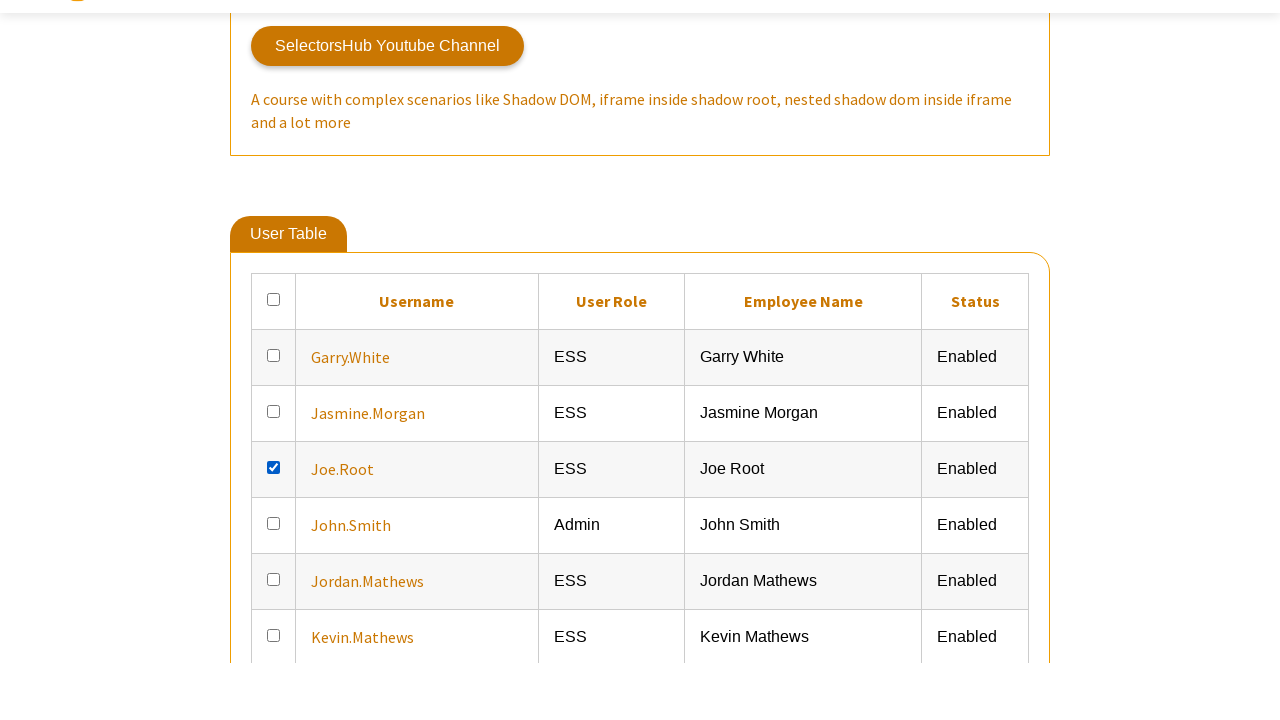

Selected checkbox for John.Smith using XPath ancestor axis at (274, 360) on xpath=//a[text()='John.Smith']/ancestor::tr//input[@type='checkbox']
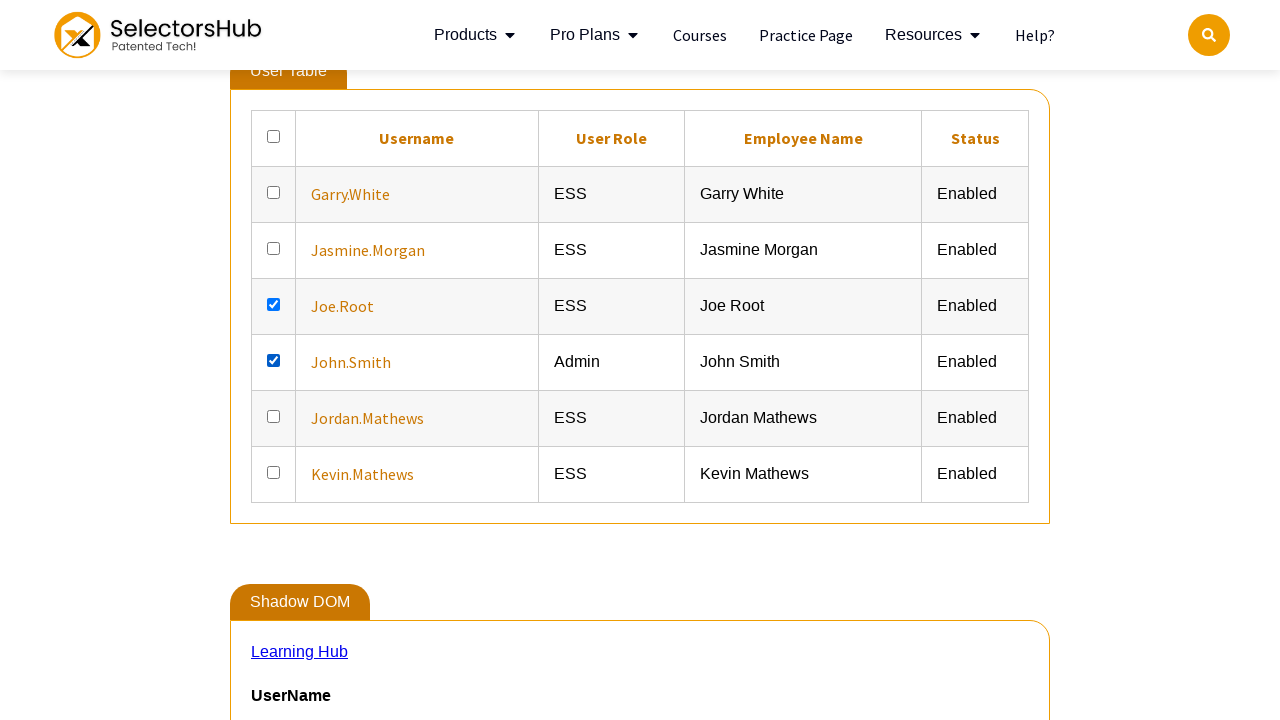

Selected checkbox for Kevin.Mathews using XPath ancestor axis at (274, 472) on xpath=//a[text()='Kevin.Mathews']/ancestor::tr//input[@type='checkbox']
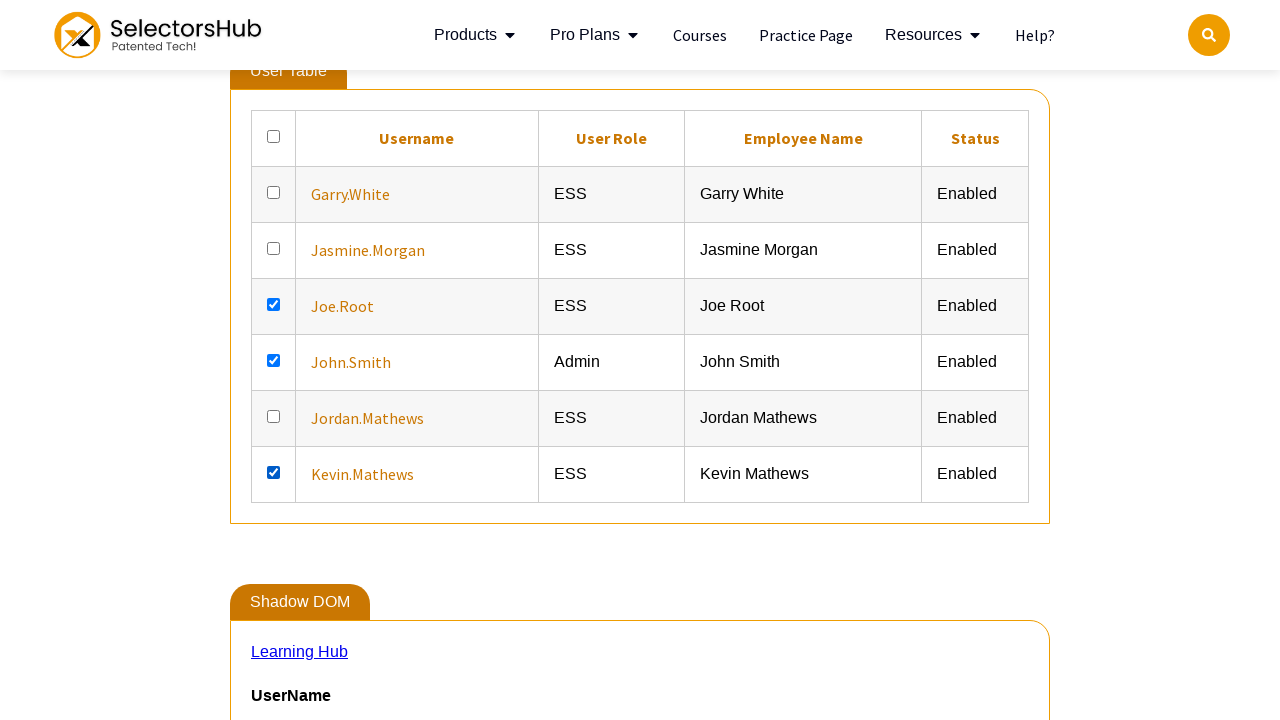

Verified player details visible for Joe.Root using XPath following-sibling axis
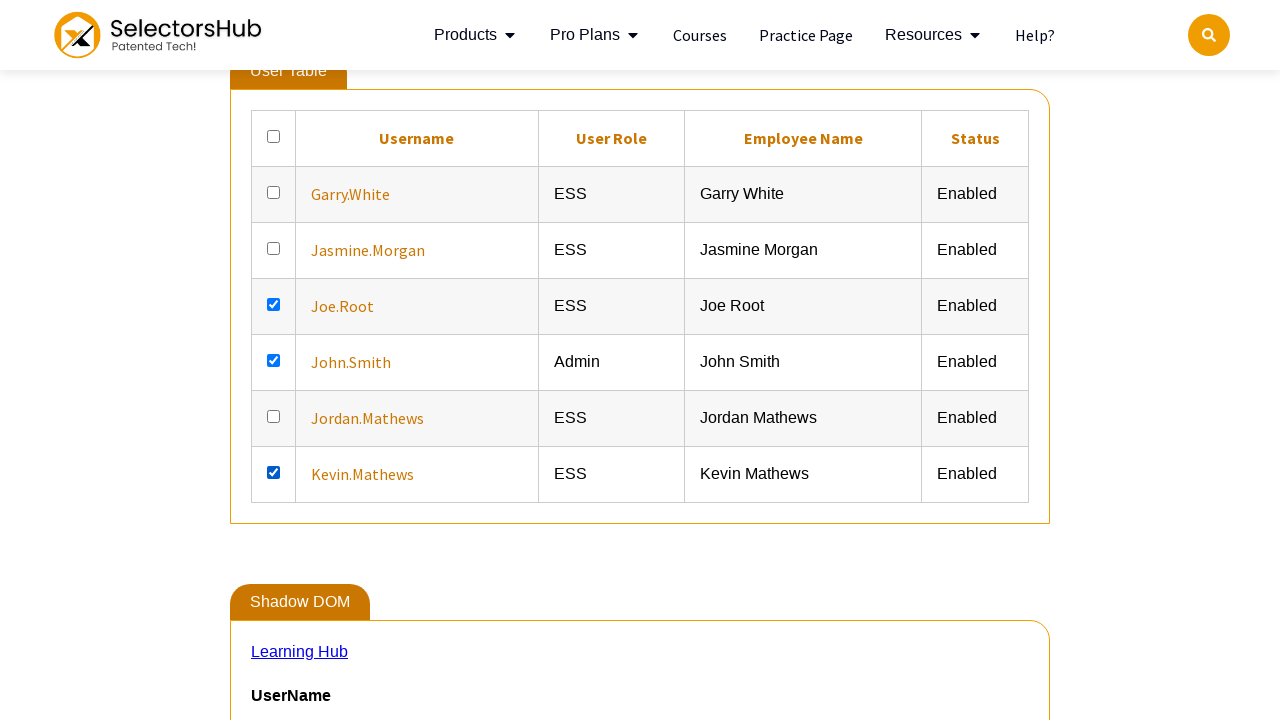

Verified player details visible for Kevin.Mathews using XPath following-sibling axis
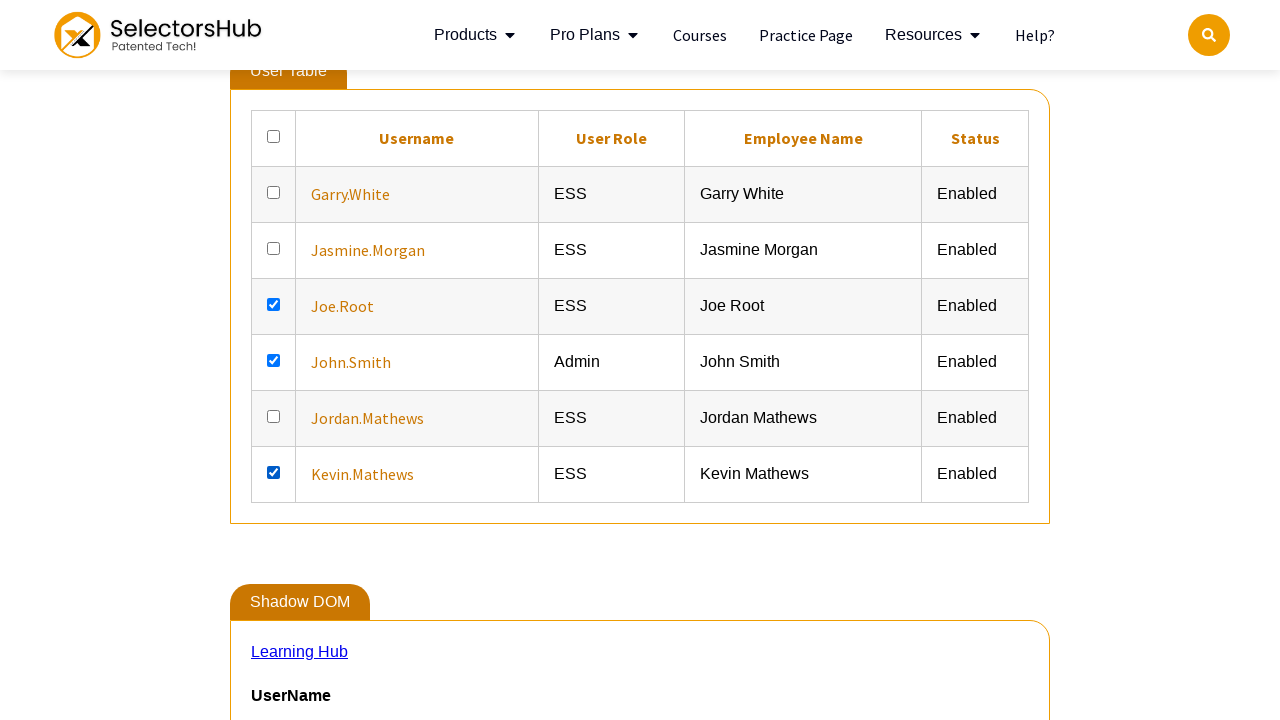

Verified player details visible for John.Smith using XPath following-sibling axis
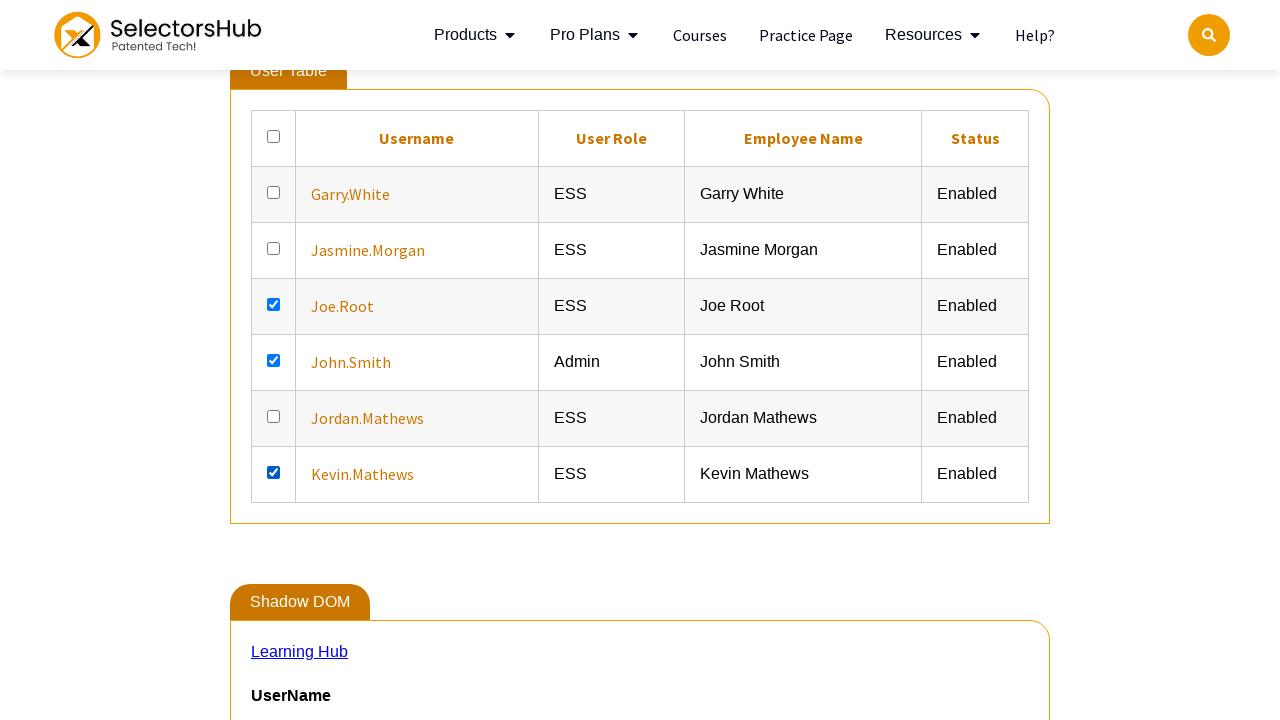

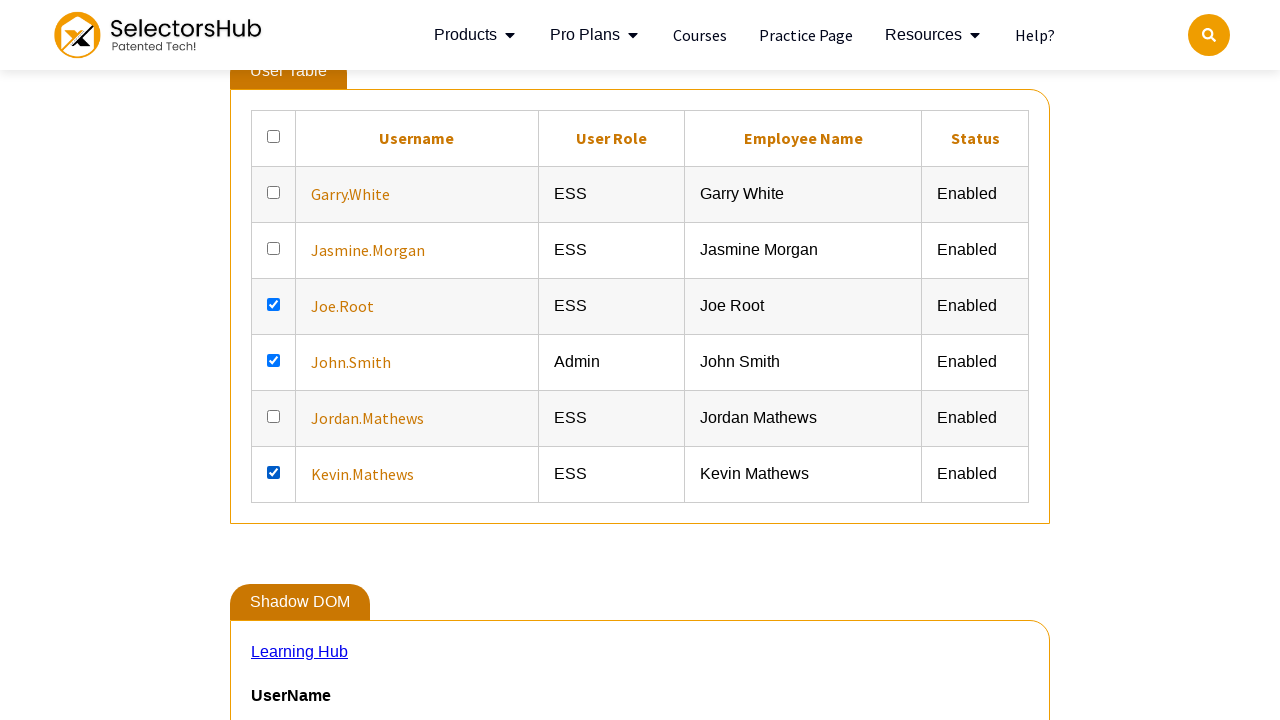